Navigates to Sauce Labs' guinea pig test page and clicks on a link element with the id "i am a link".

Starting URL: https://saucelabs.com/test/guinea-pig

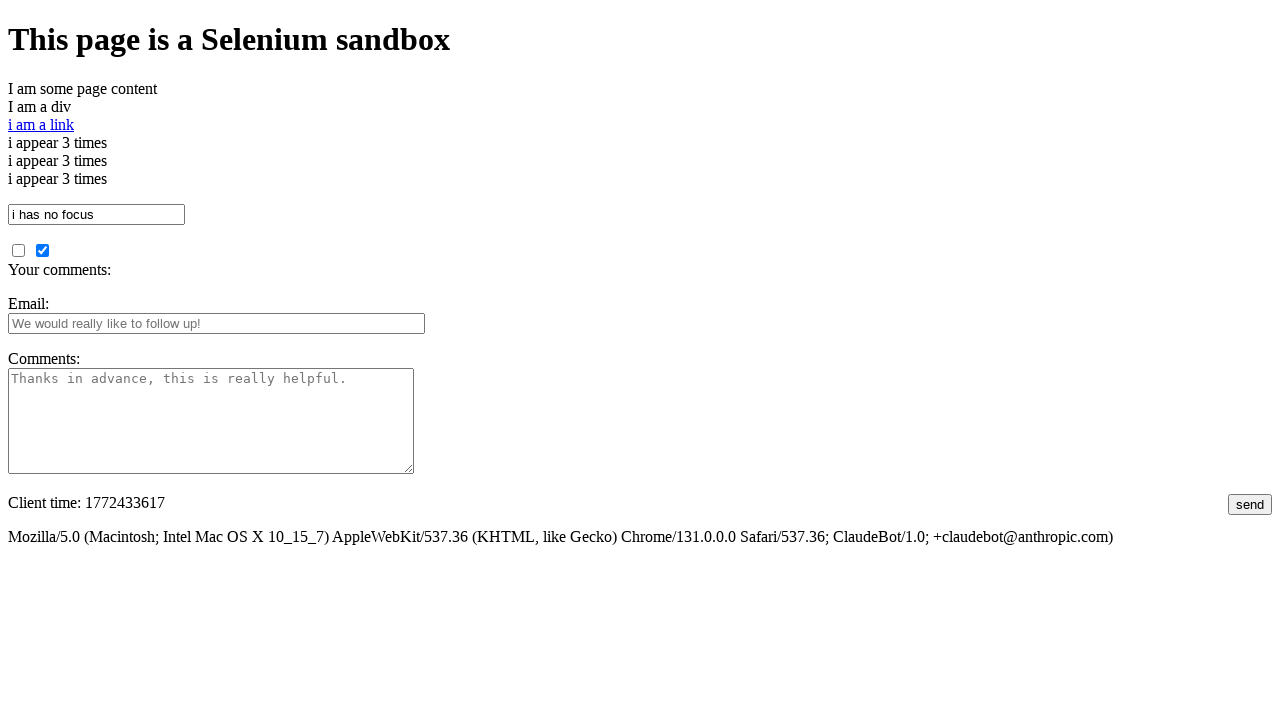

Navigated to Sauce Labs guinea pig test page
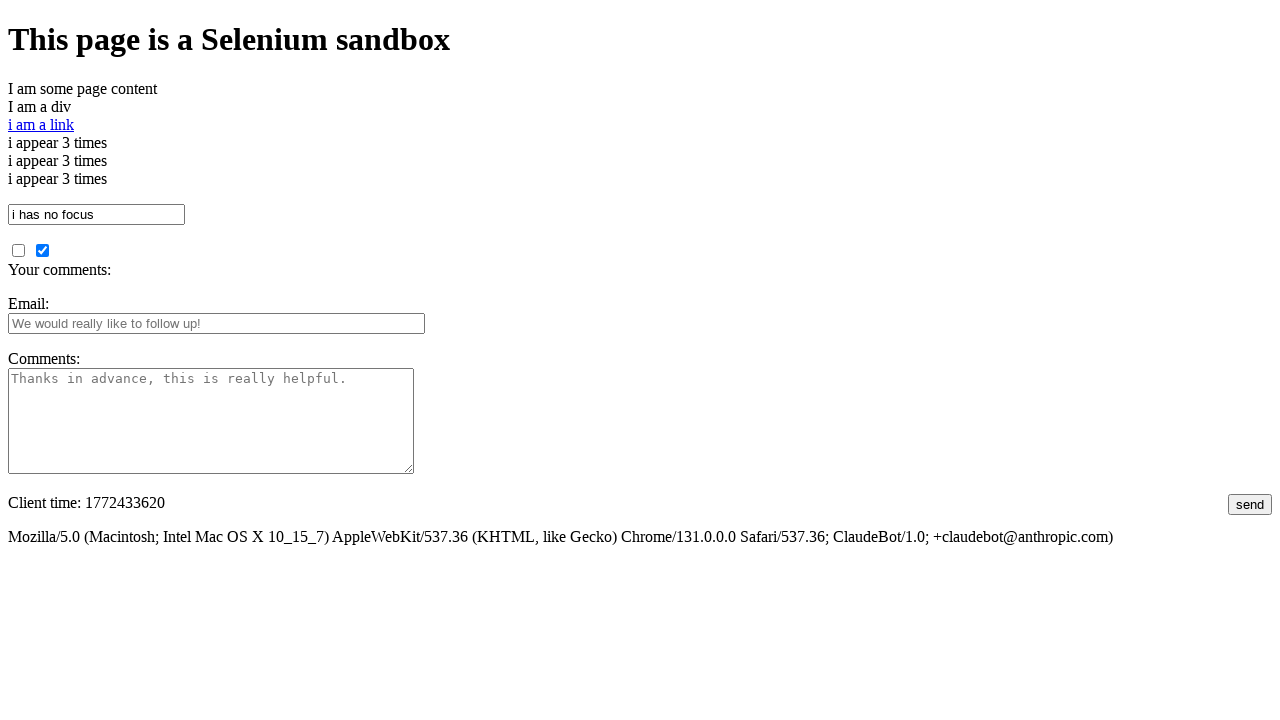

Clicked on link element with id 'i am a link' at (41, 124) on #i\ am\ a\ link
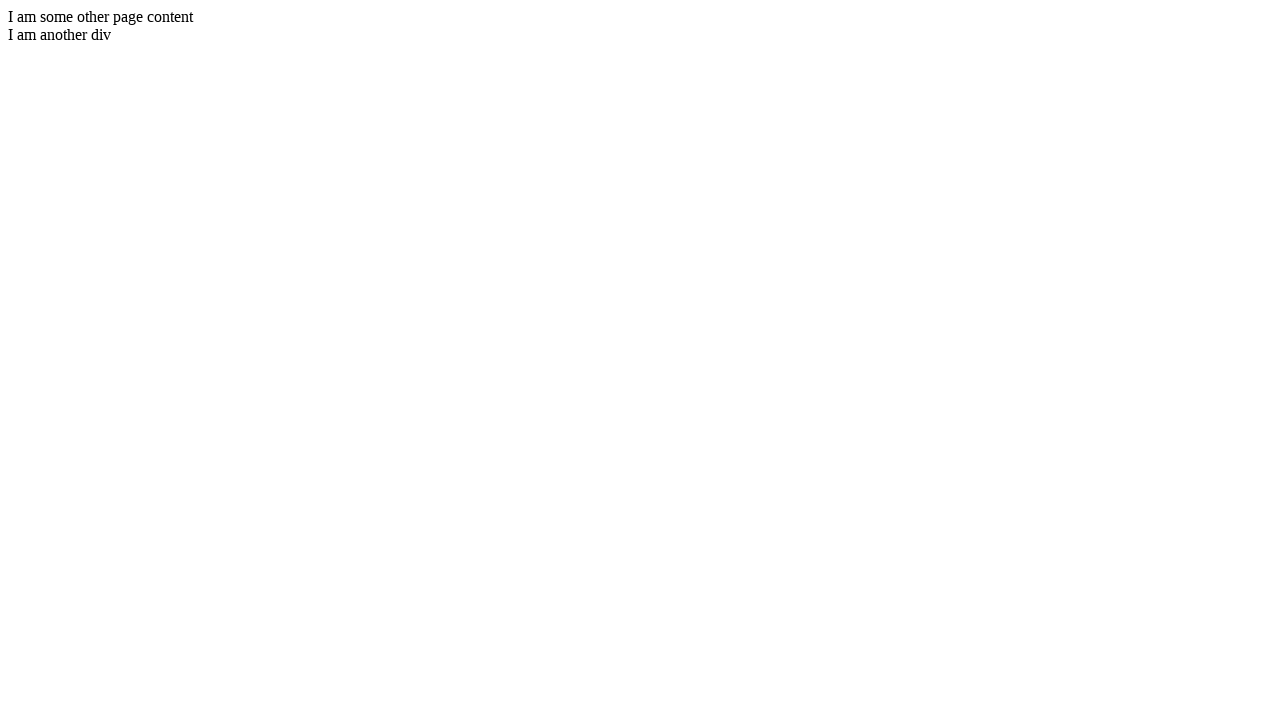

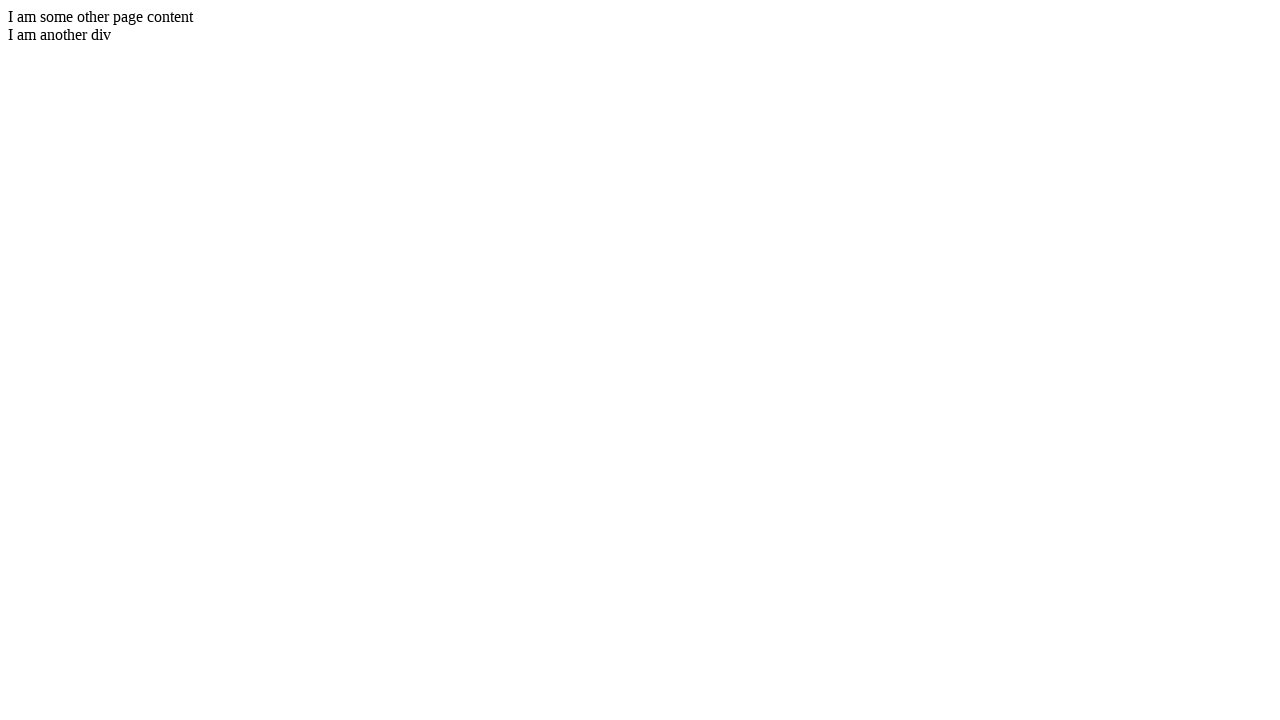